Tests JavaScript confirm dialog by clicking the second alert button, verifying the confirm text, dismissing it, and verifying the cancellation message

Starting URL: https://the-internet.herokuapp.com/javascript_alerts

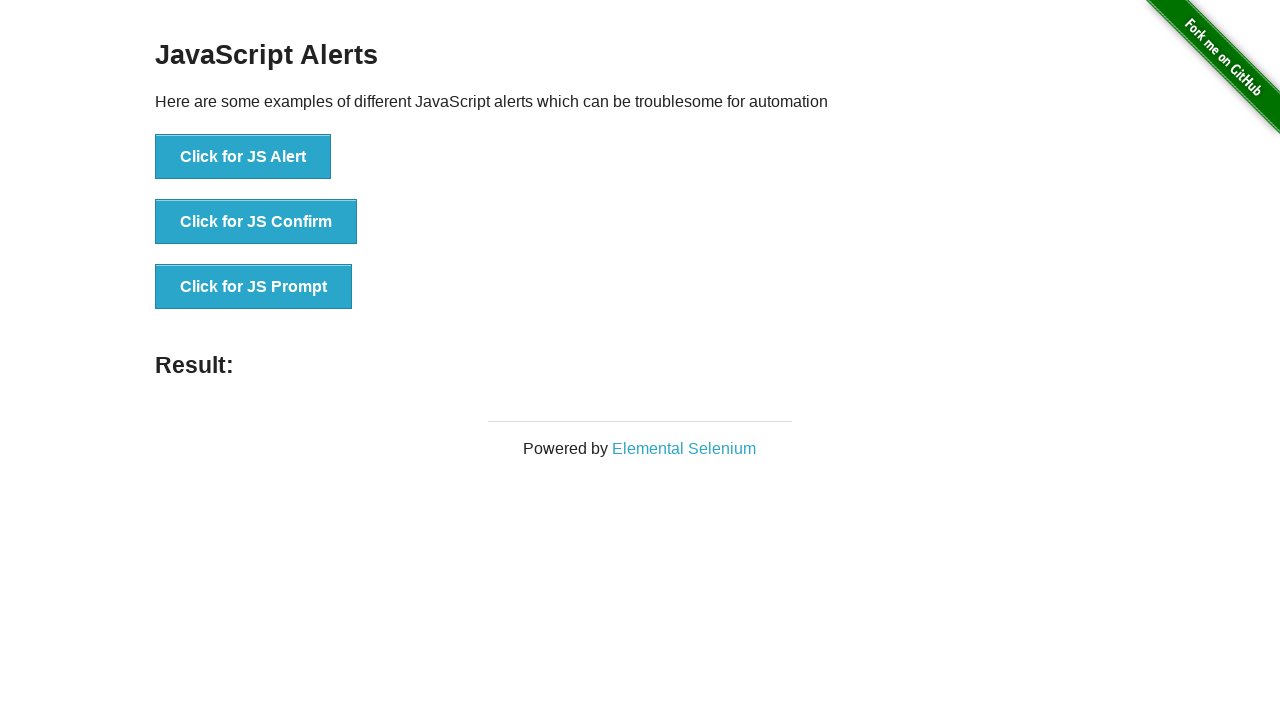

Clicked the confirm dialog button at (256, 222) on button[onclick='jsConfirm()']
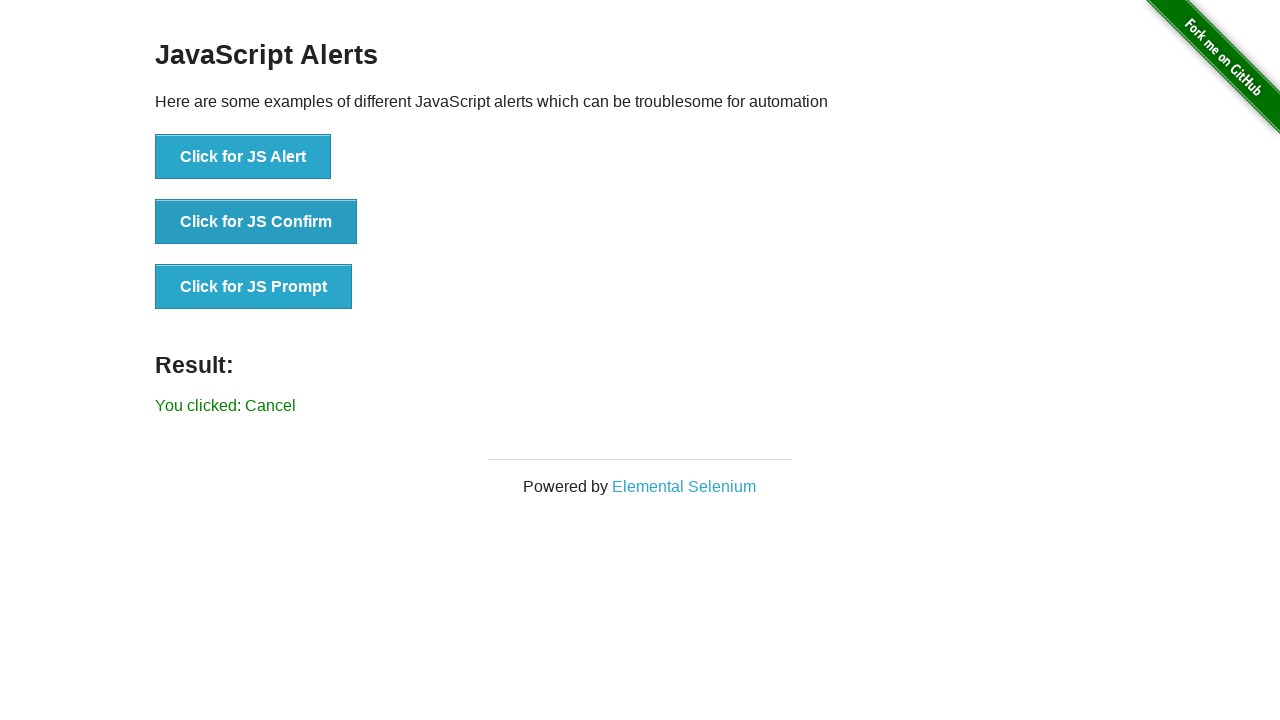

Set up dialog handler to dismiss the confirm dialog
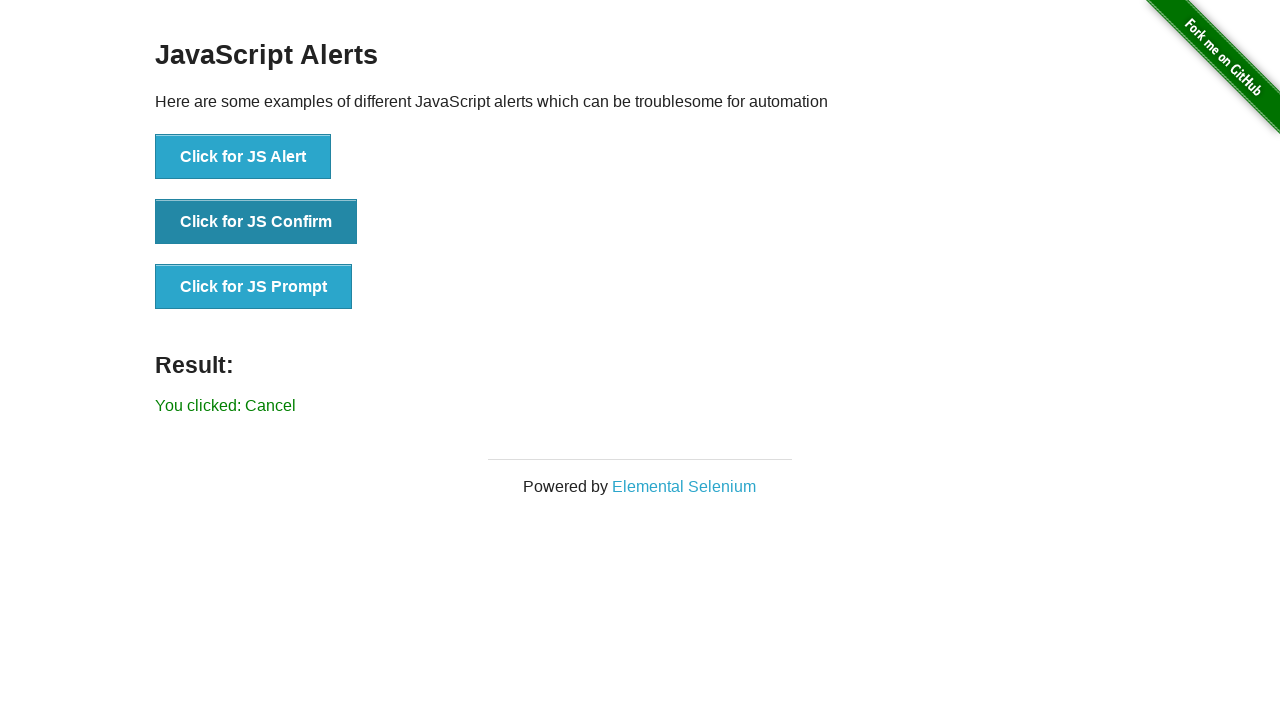

Verified cancellation message 'You clicked: Cancel' is displayed
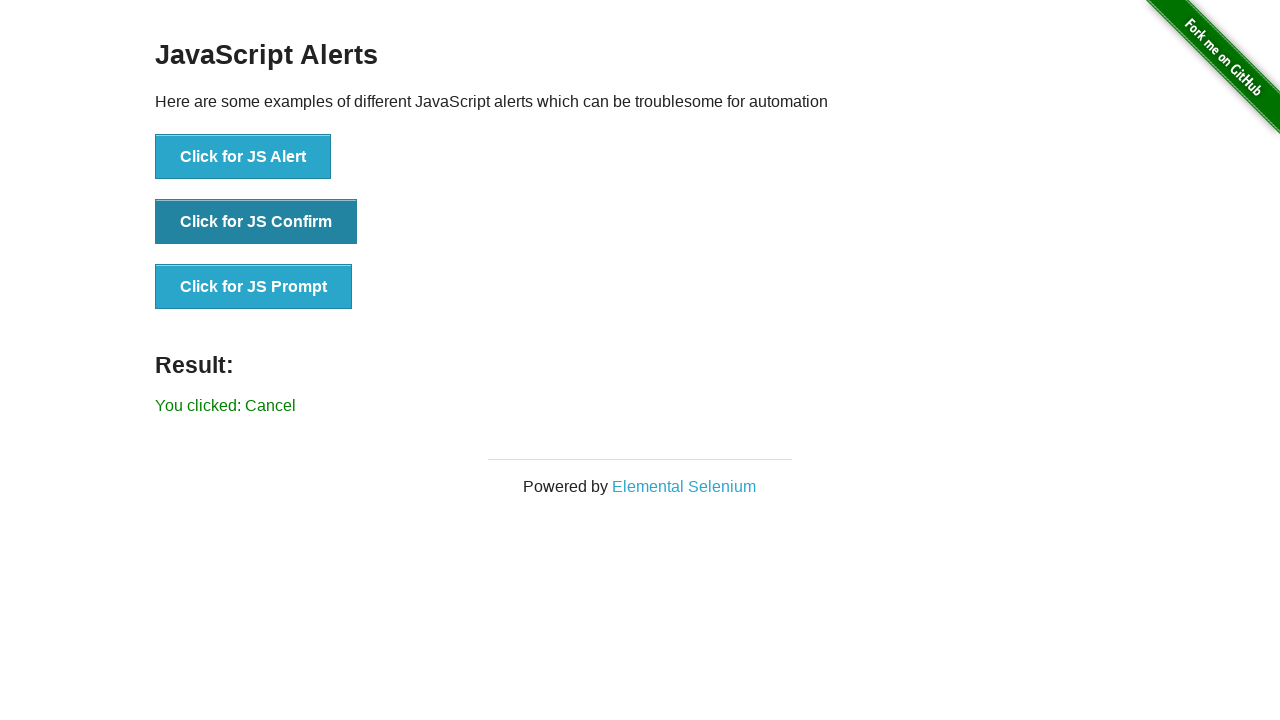

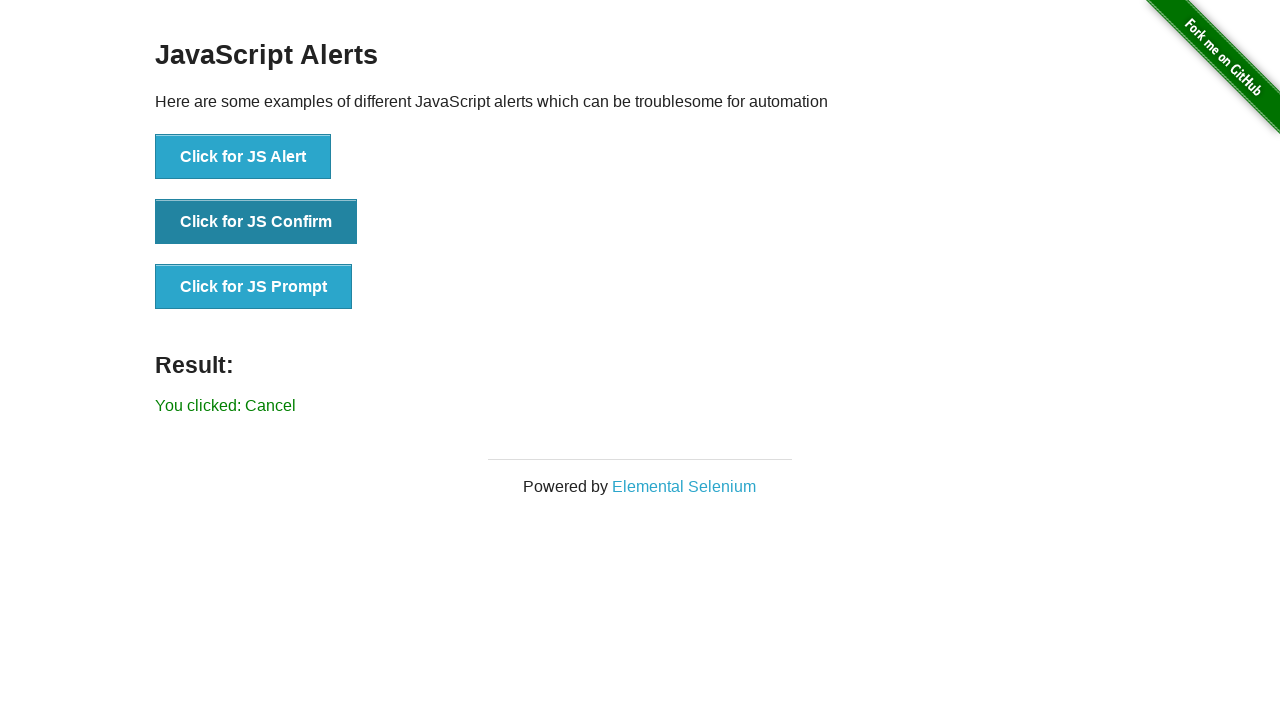